Tests infinite scroll functionality on a books listing page by scrolling to the bottom multiple times to load more content

Starting URL: https://www.booksbykilo.in/new-books

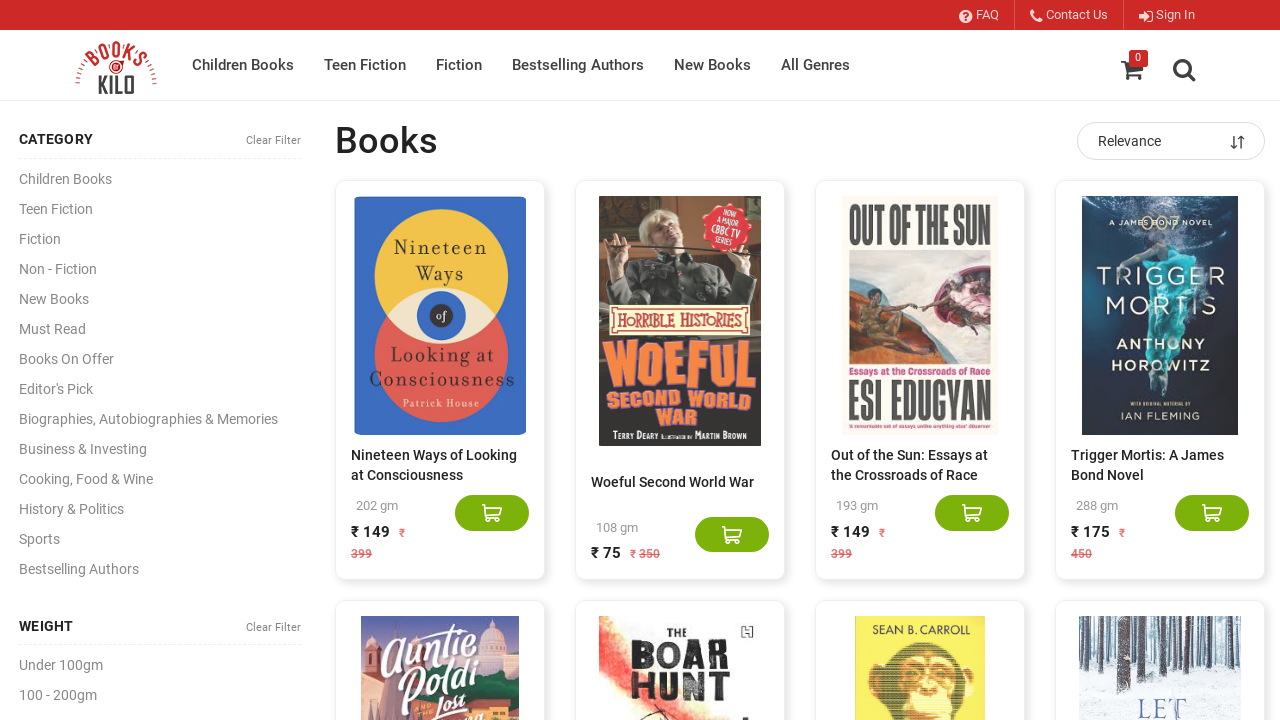

Waited for initial products to load on books listing page
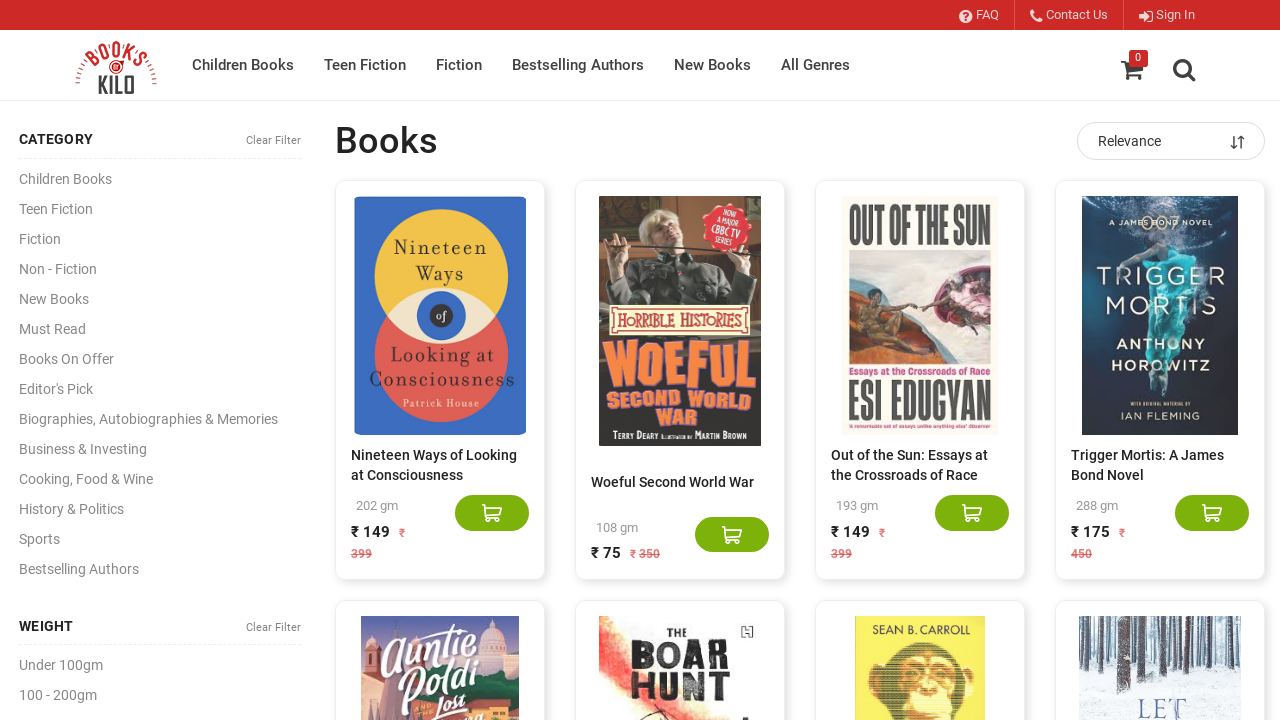

Retrieved initial product count: 20 products
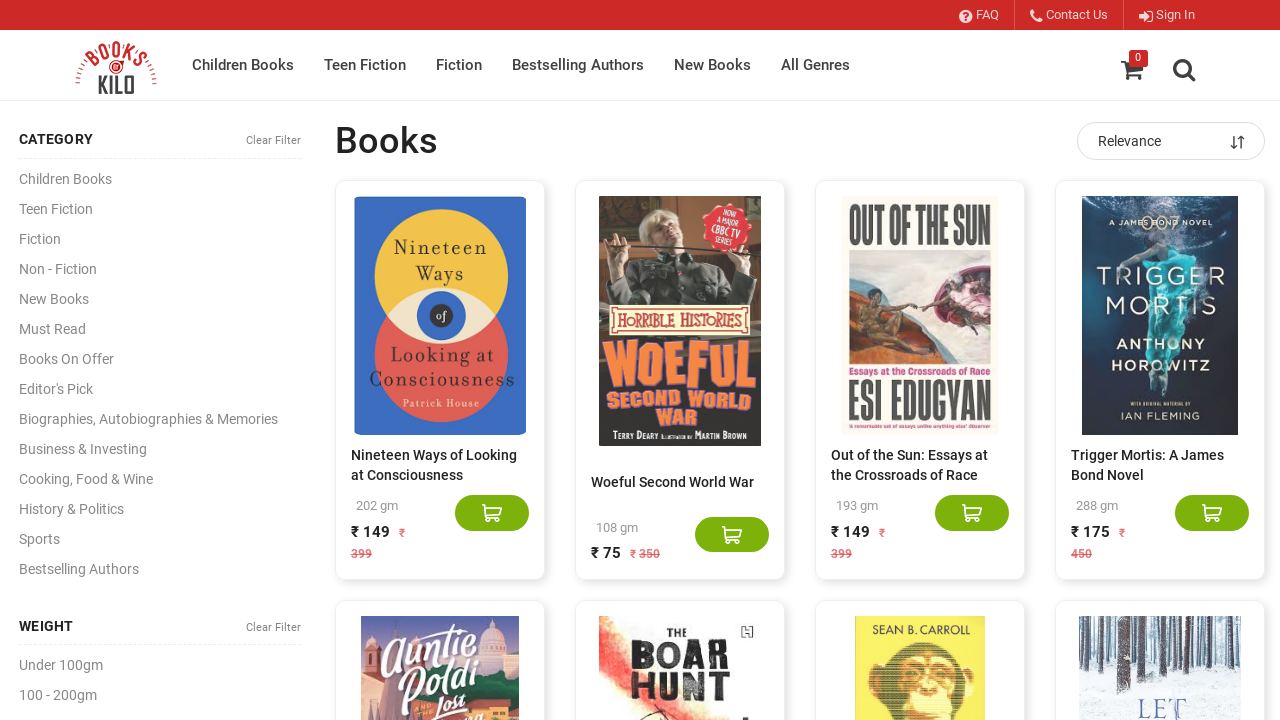

Scrolled to bottom of page (iteration 1/5)
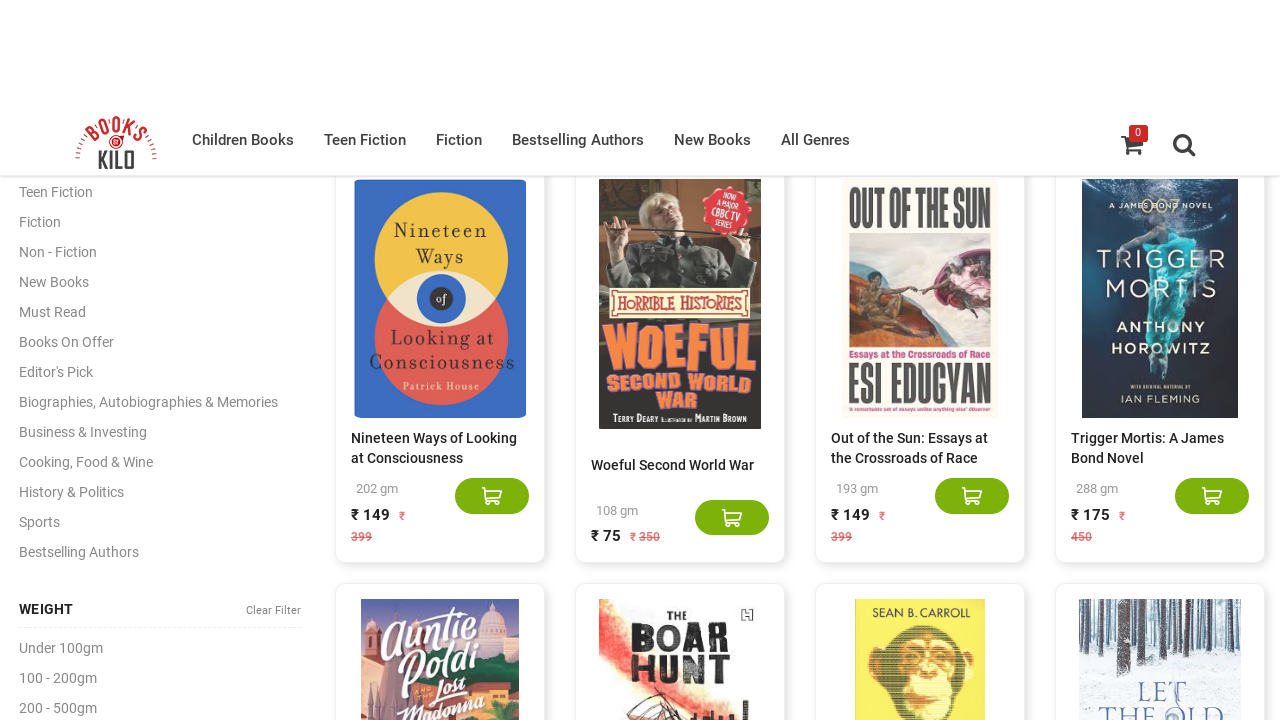

Waited 3 seconds for new content to load
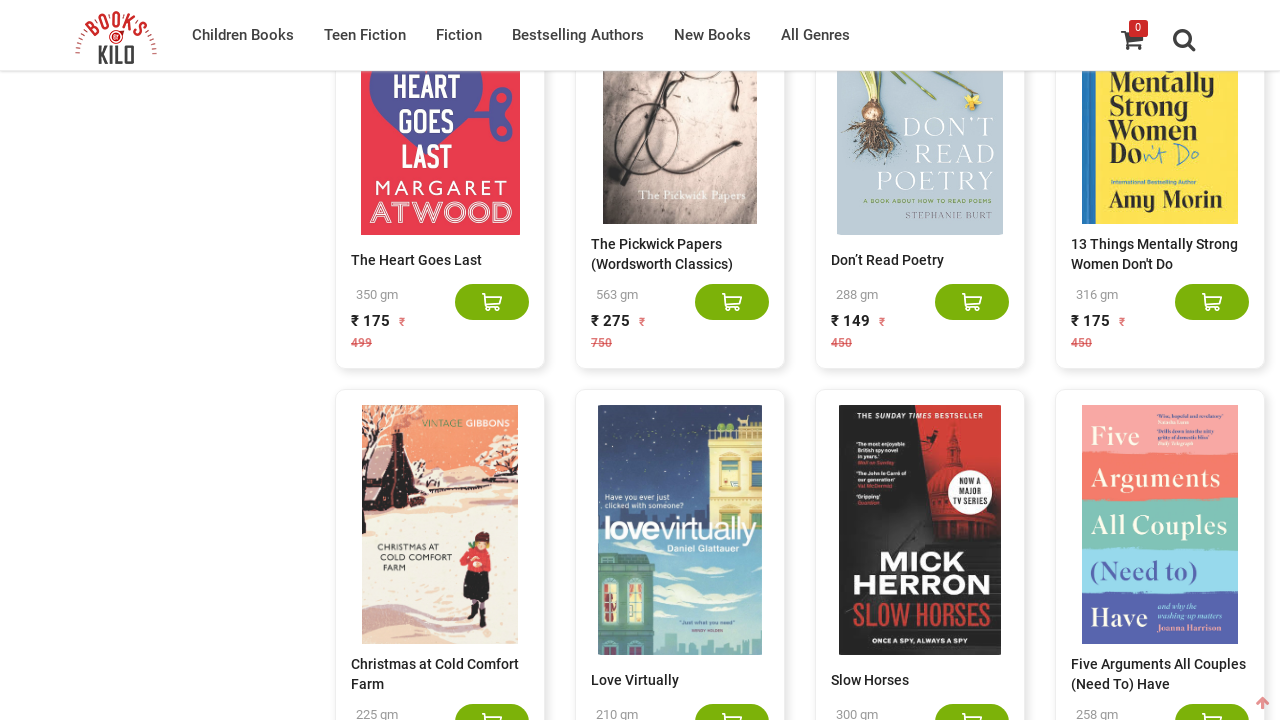

Counted current products: 40 products
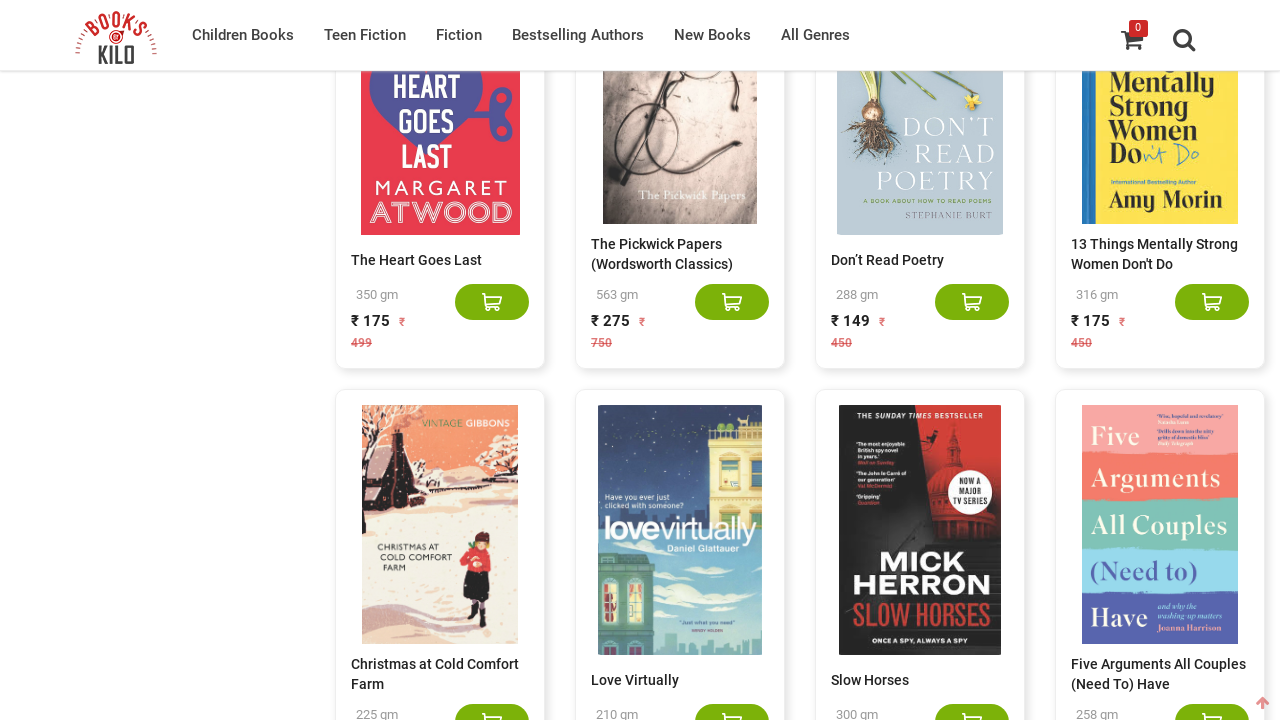

Updated initial product count to 40
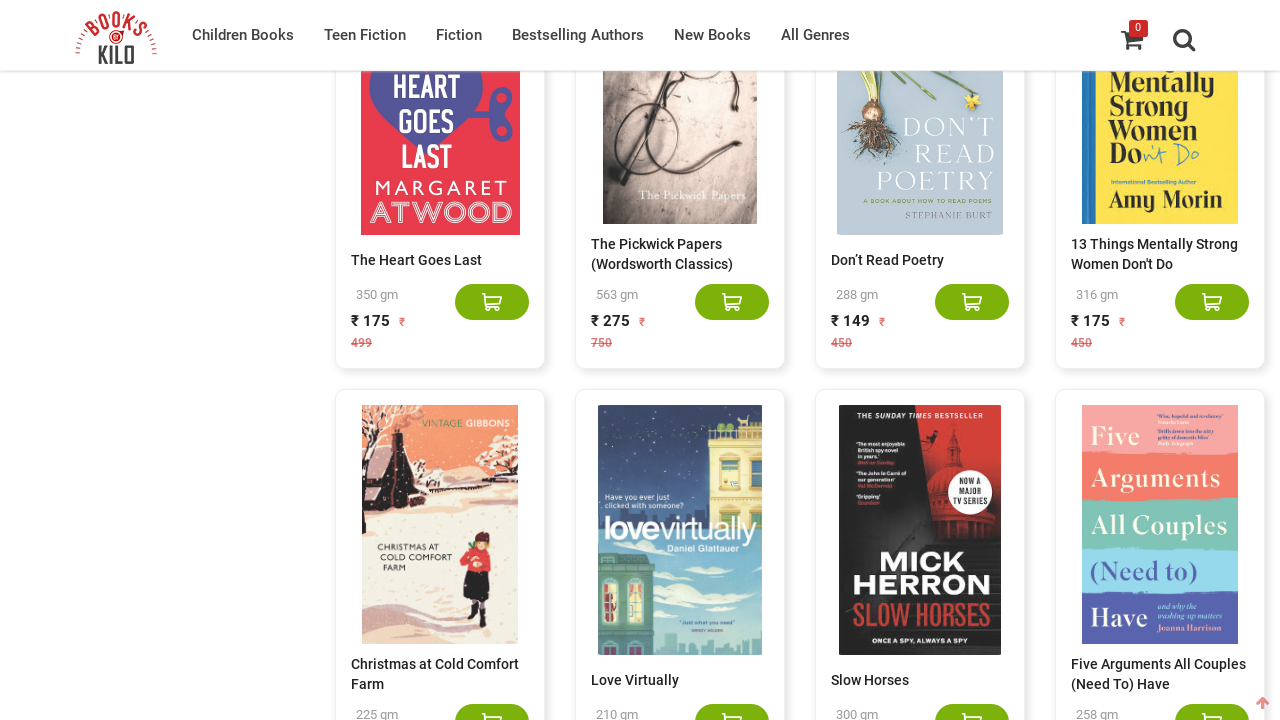

Scrolled to bottom of page (iteration 2/5)
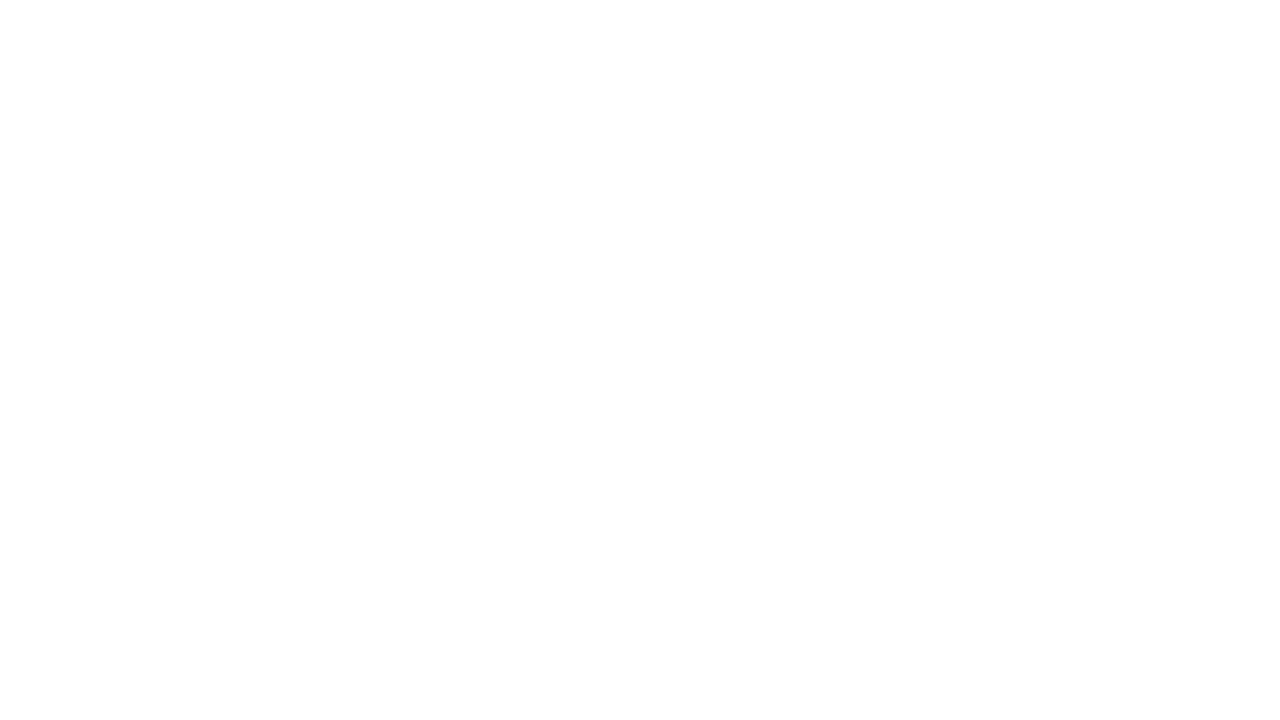

Waited 3 seconds for new content to load
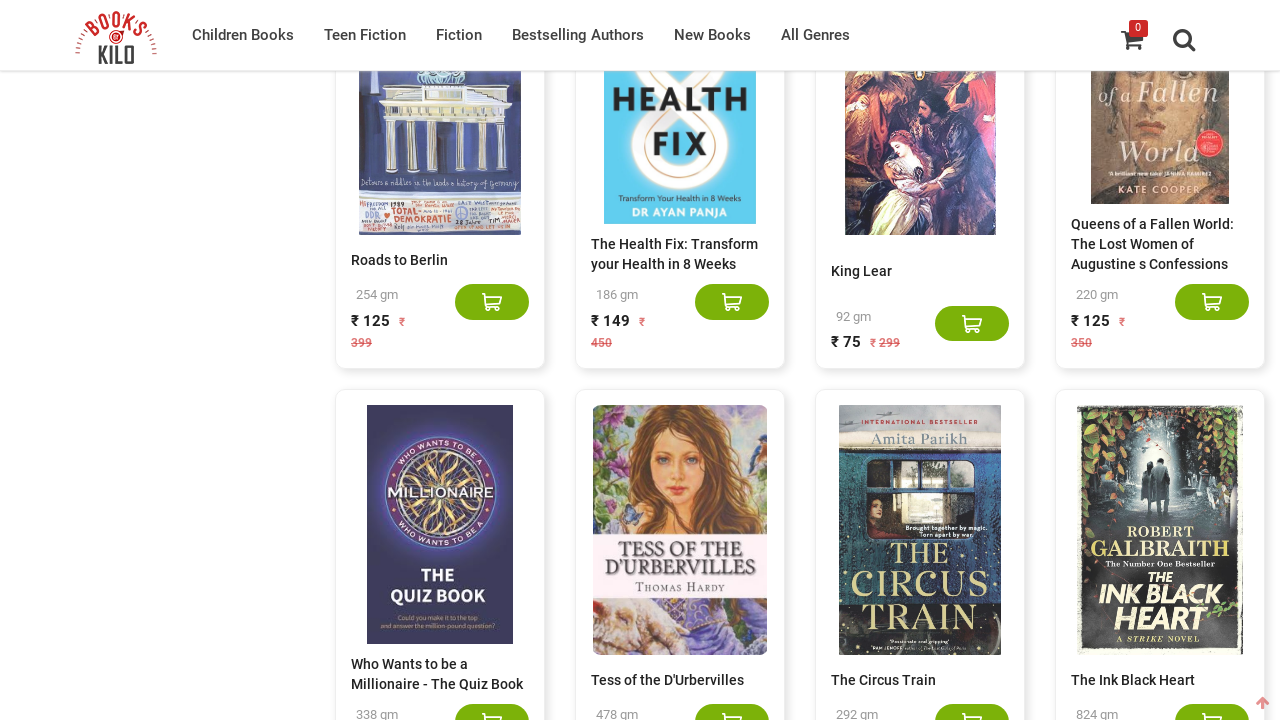

Counted current products: 60 products
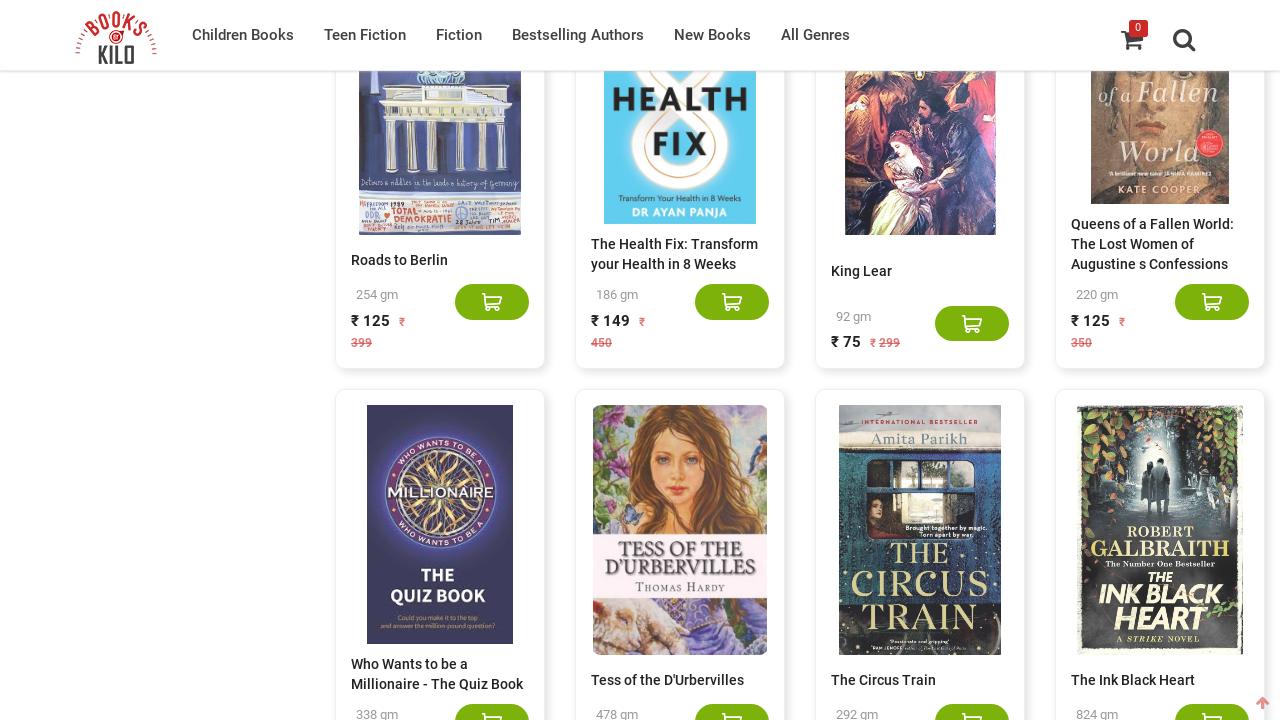

Updated initial product count to 60
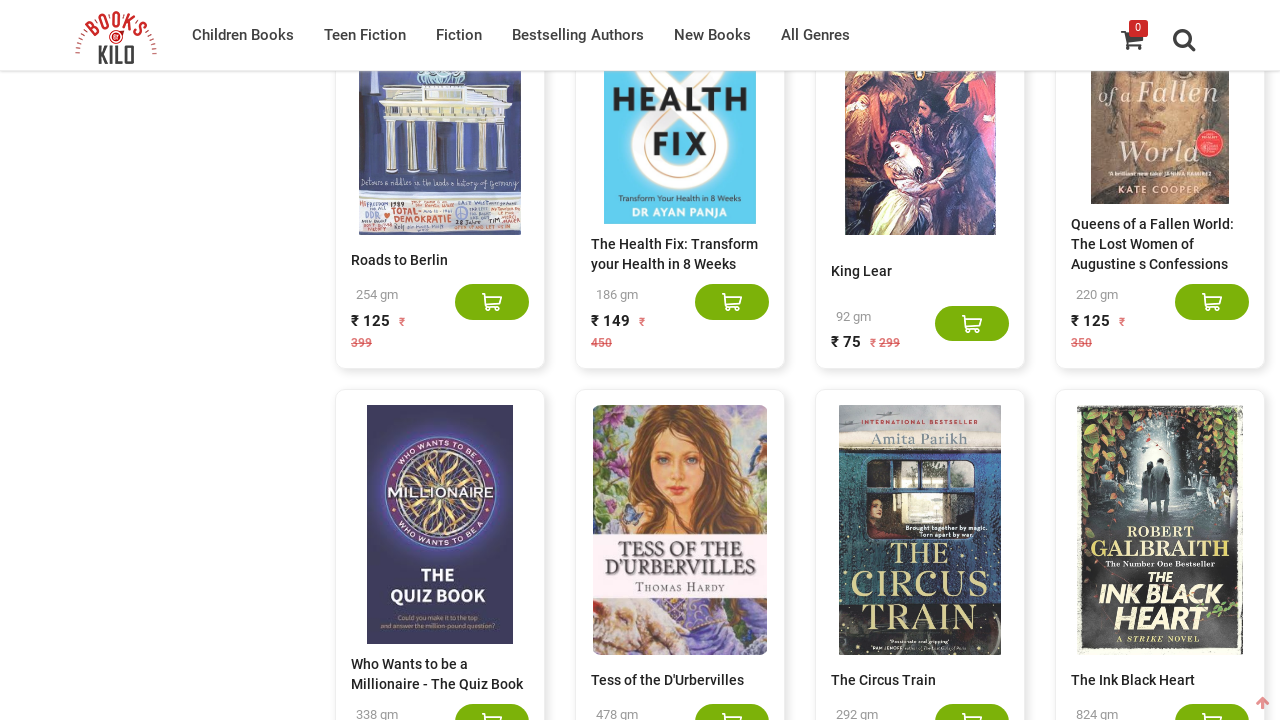

Scrolled to bottom of page (iteration 3/5)
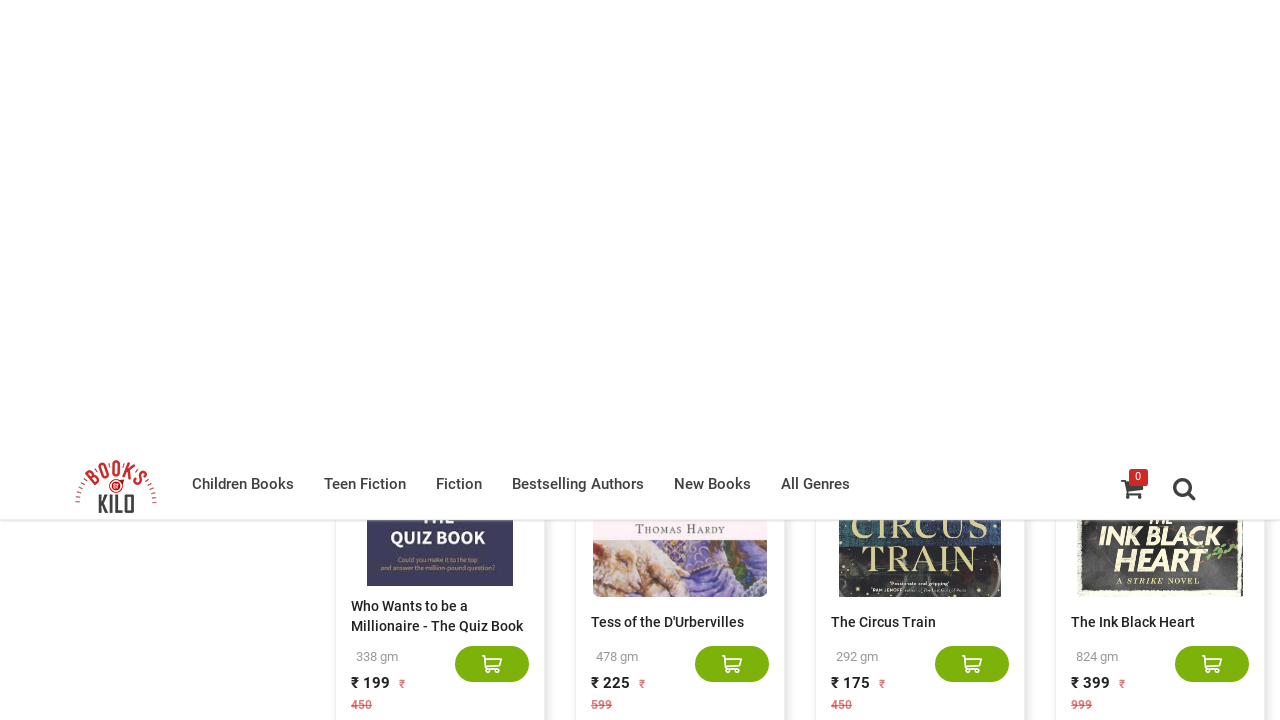

Waited 3 seconds for new content to load
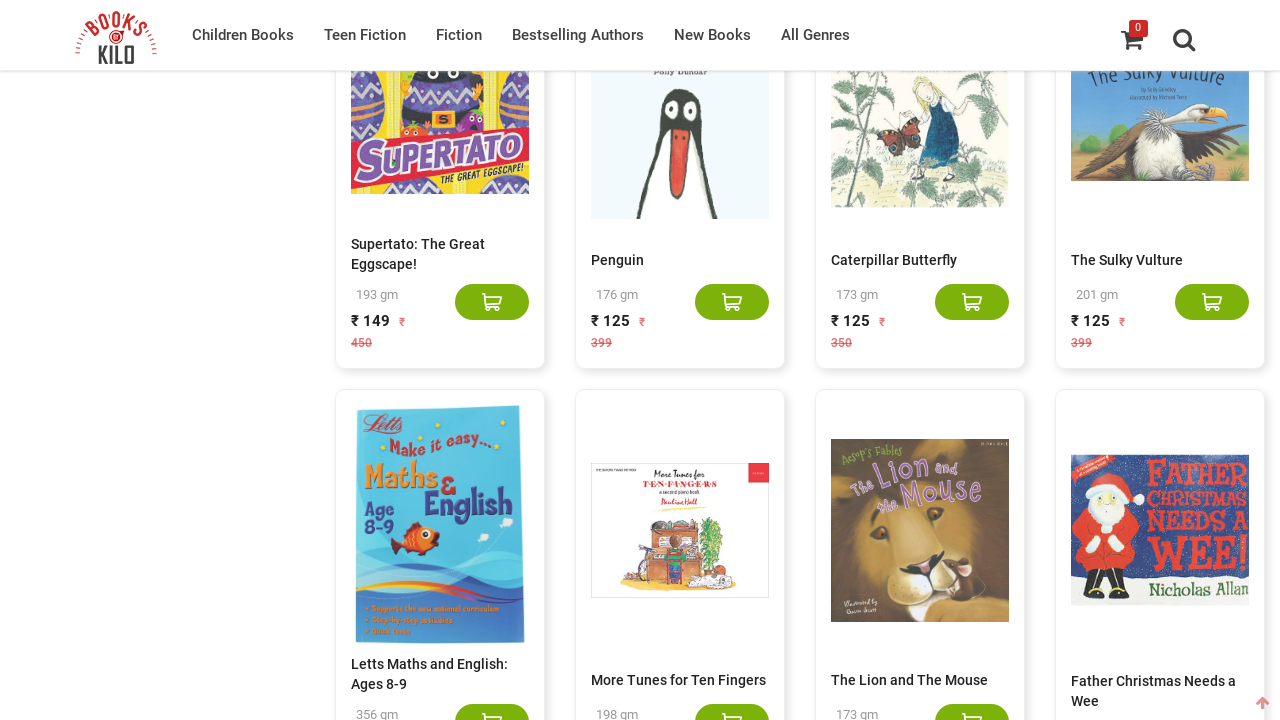

Counted current products: 80 products
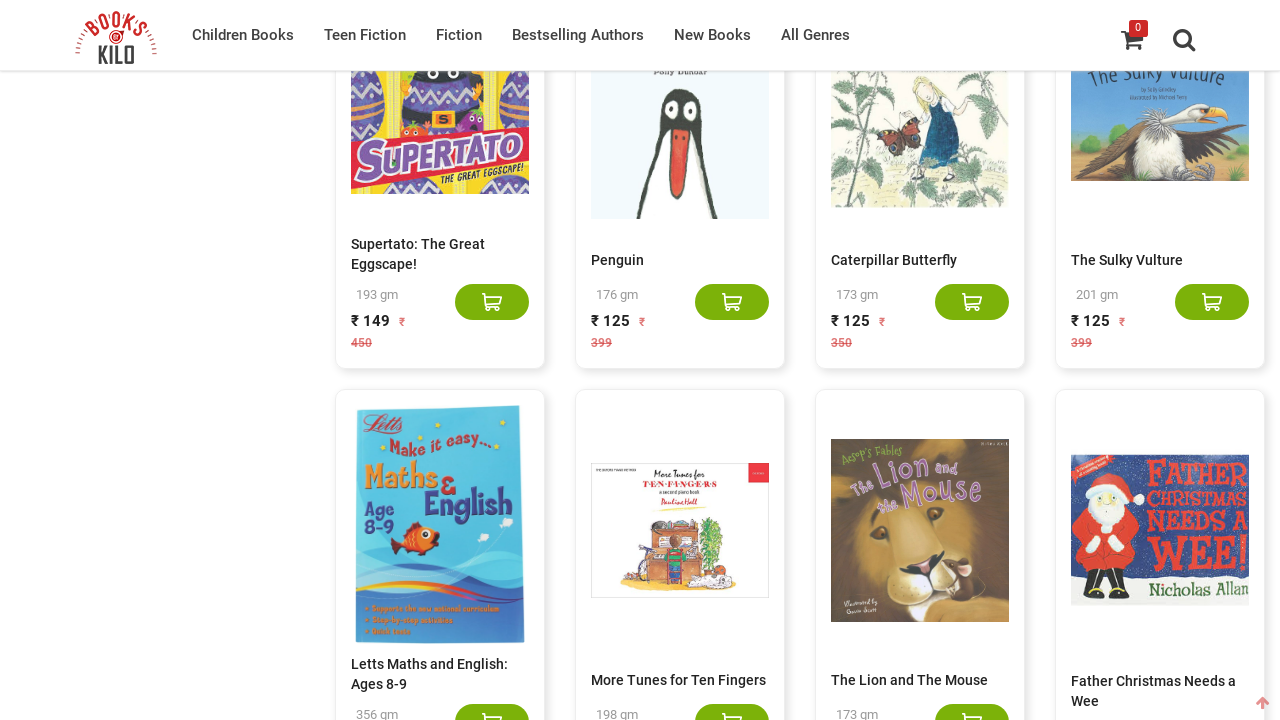

Updated initial product count to 80
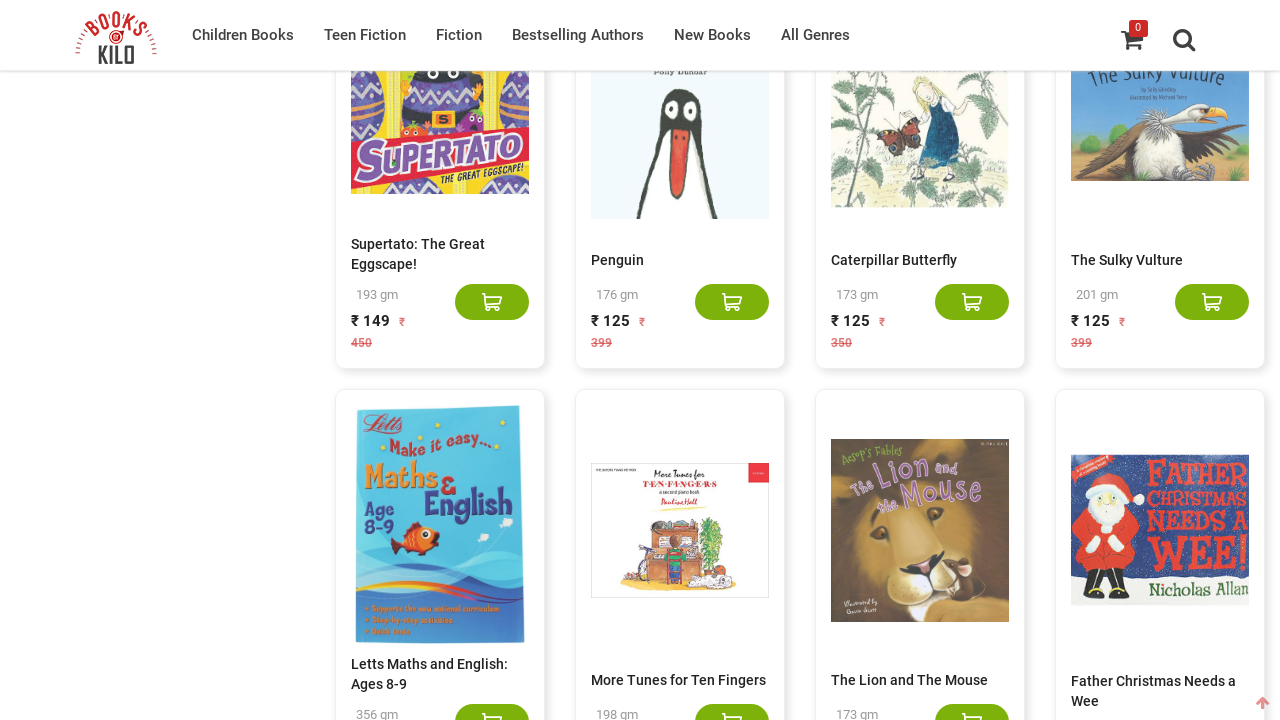

Scrolled to bottom of page (iteration 4/5)
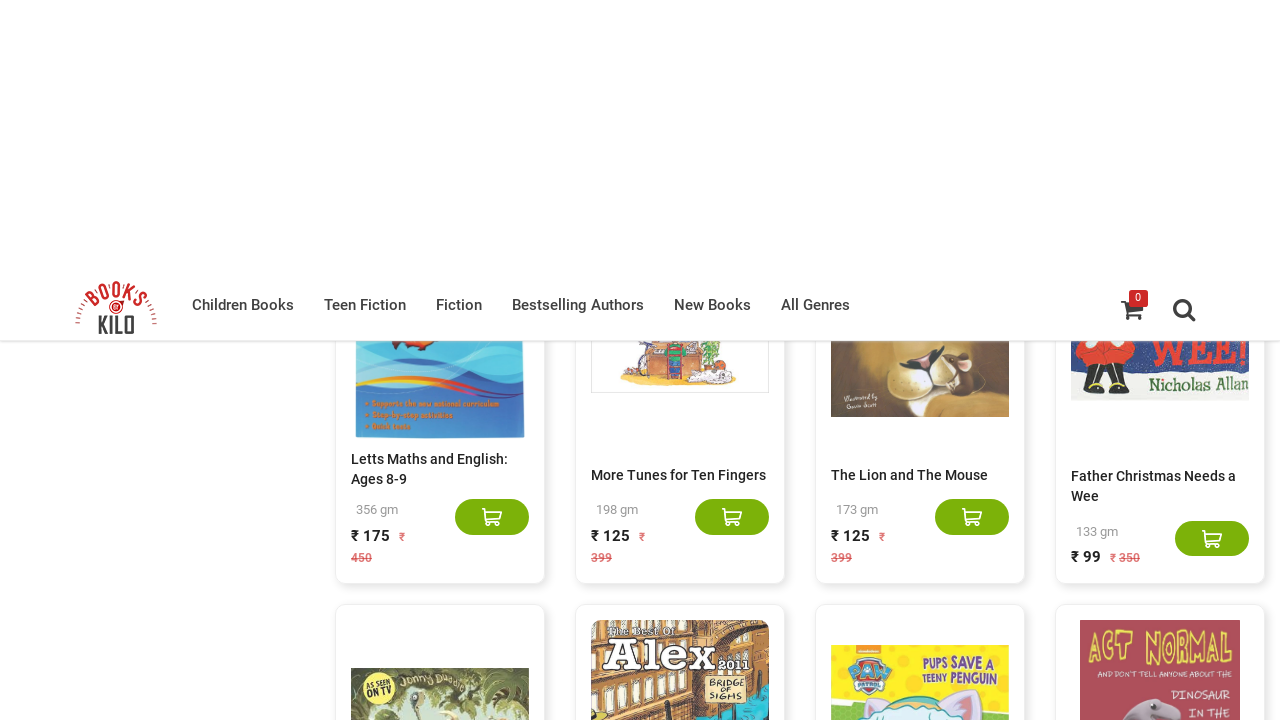

Waited 3 seconds for new content to load
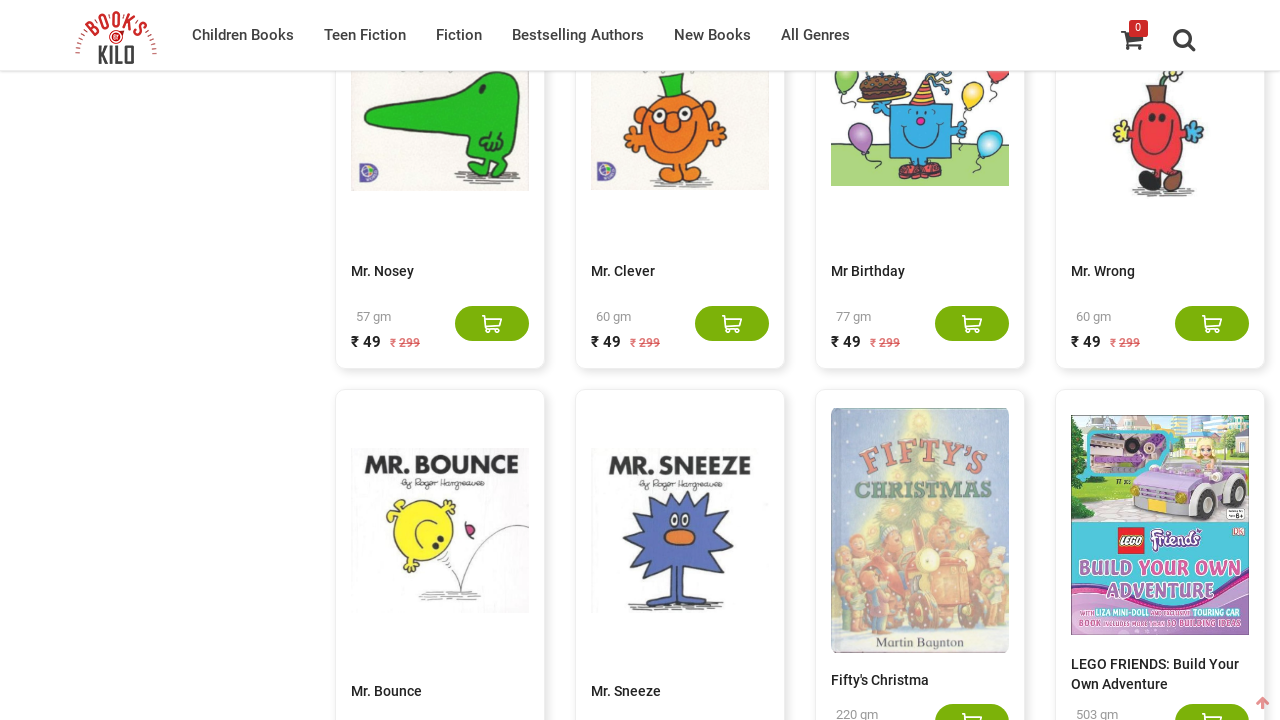

Counted current products: 100 products
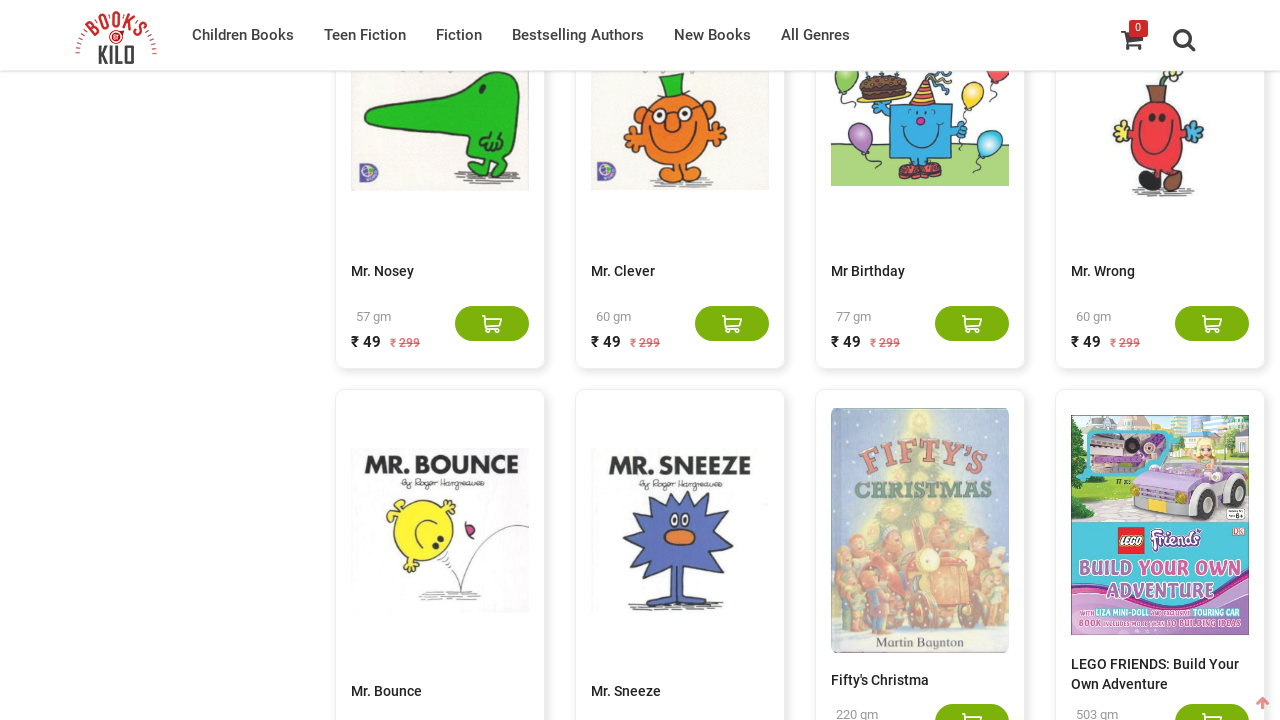

Updated initial product count to 100
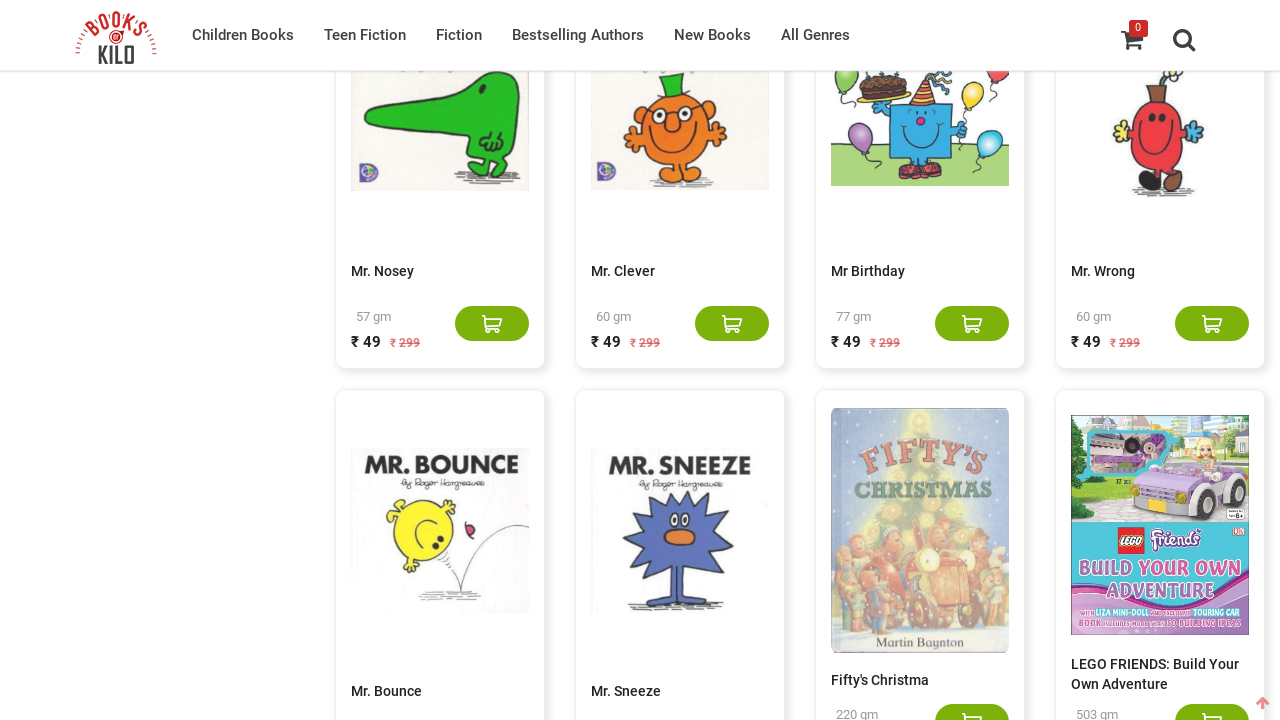

Scrolled to bottom of page (iteration 5/5)
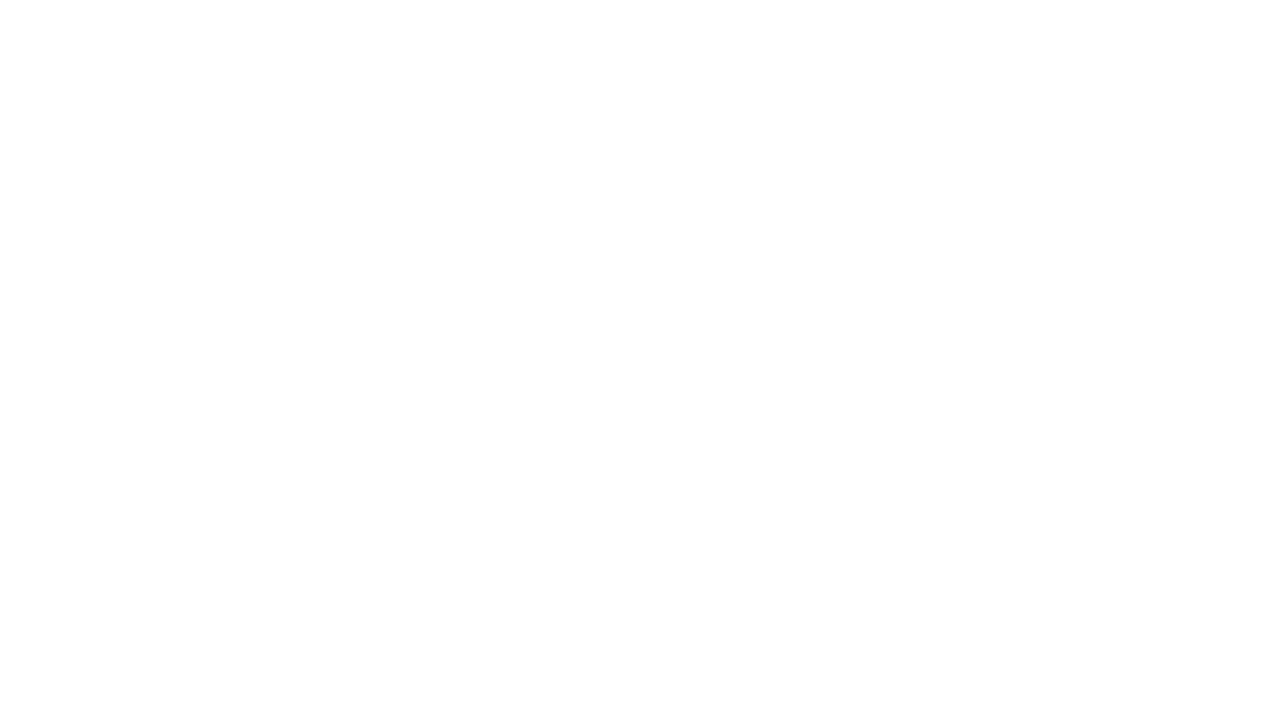

Waited 3 seconds for new content to load
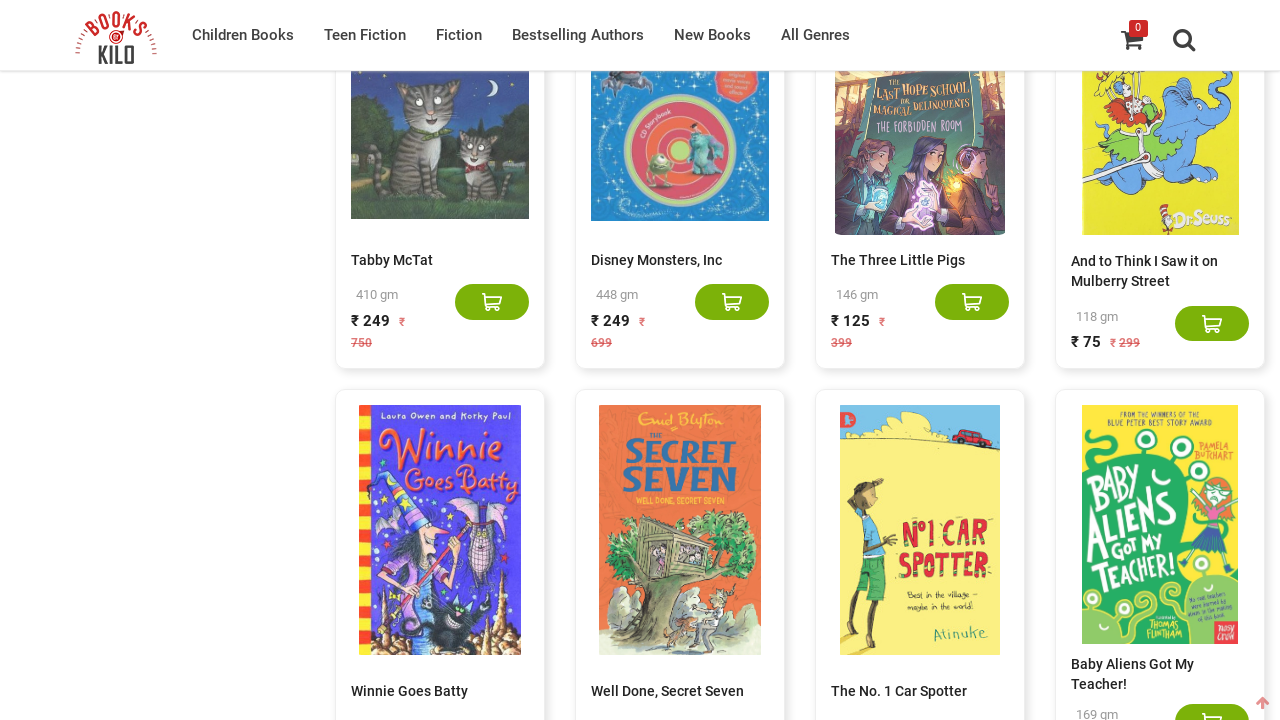

Counted current products: 120 products
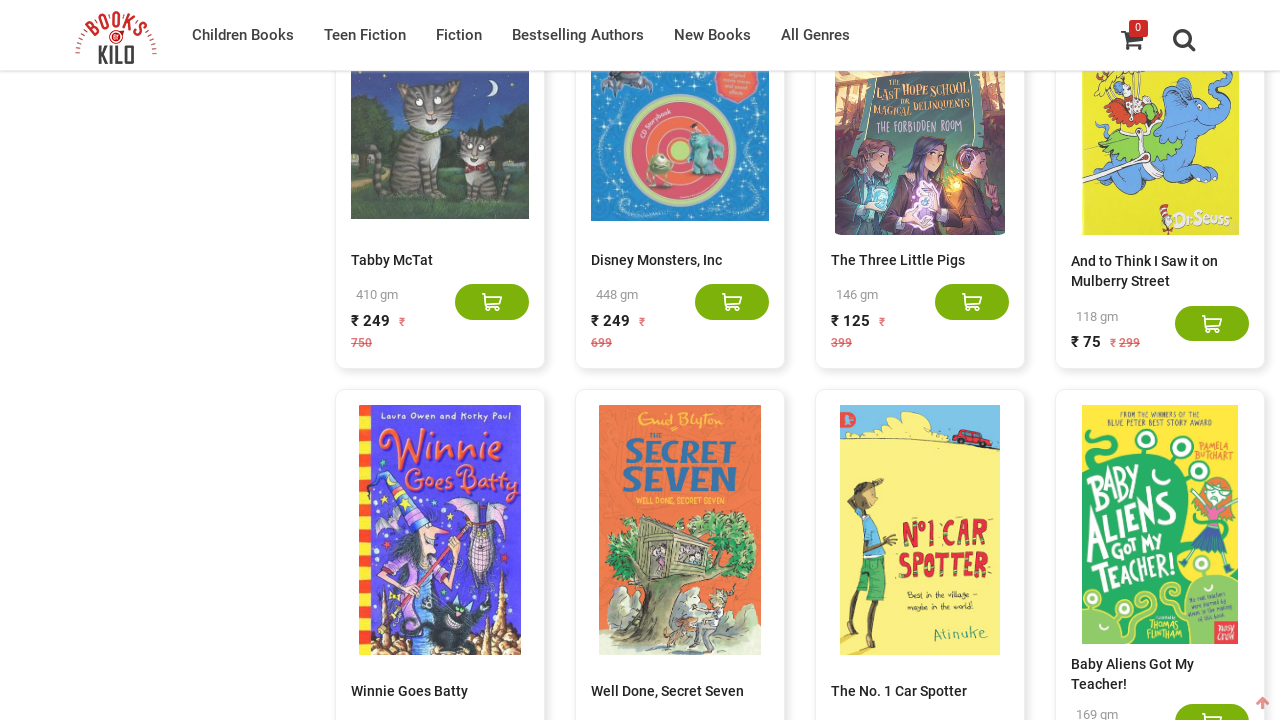

Updated initial product count to 120
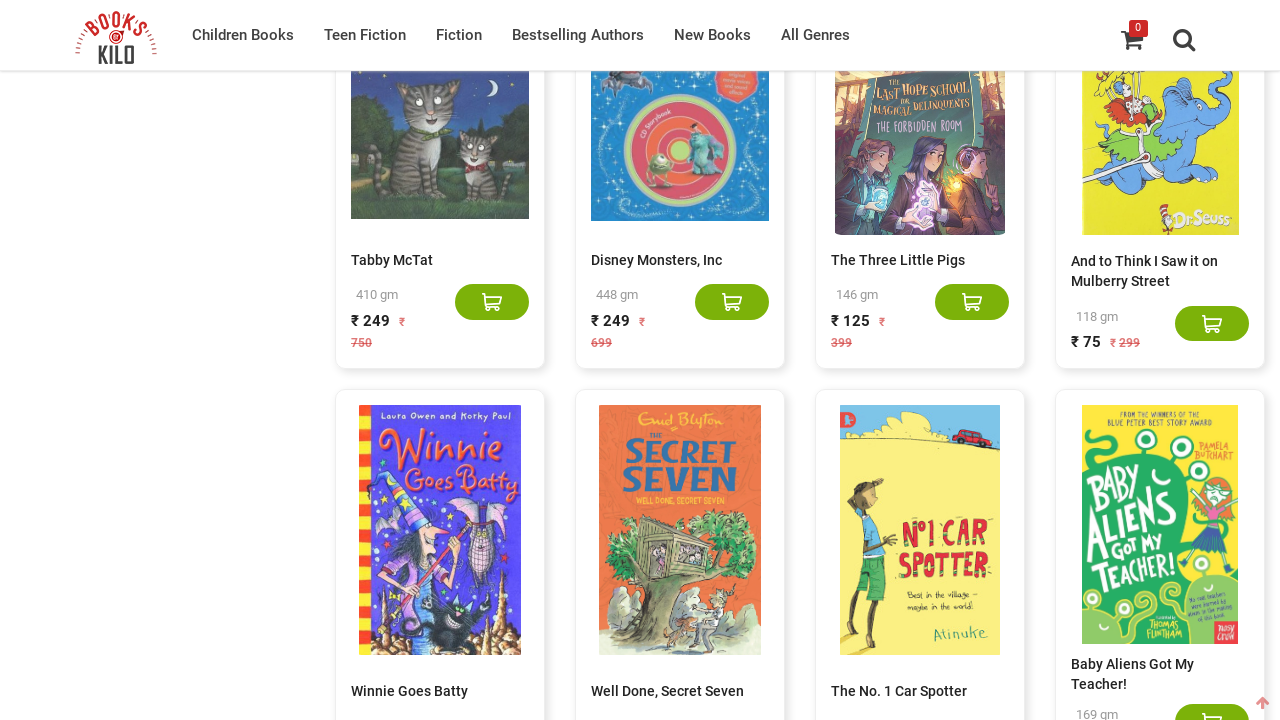

Verified products are present on the page after infinite scroll testing
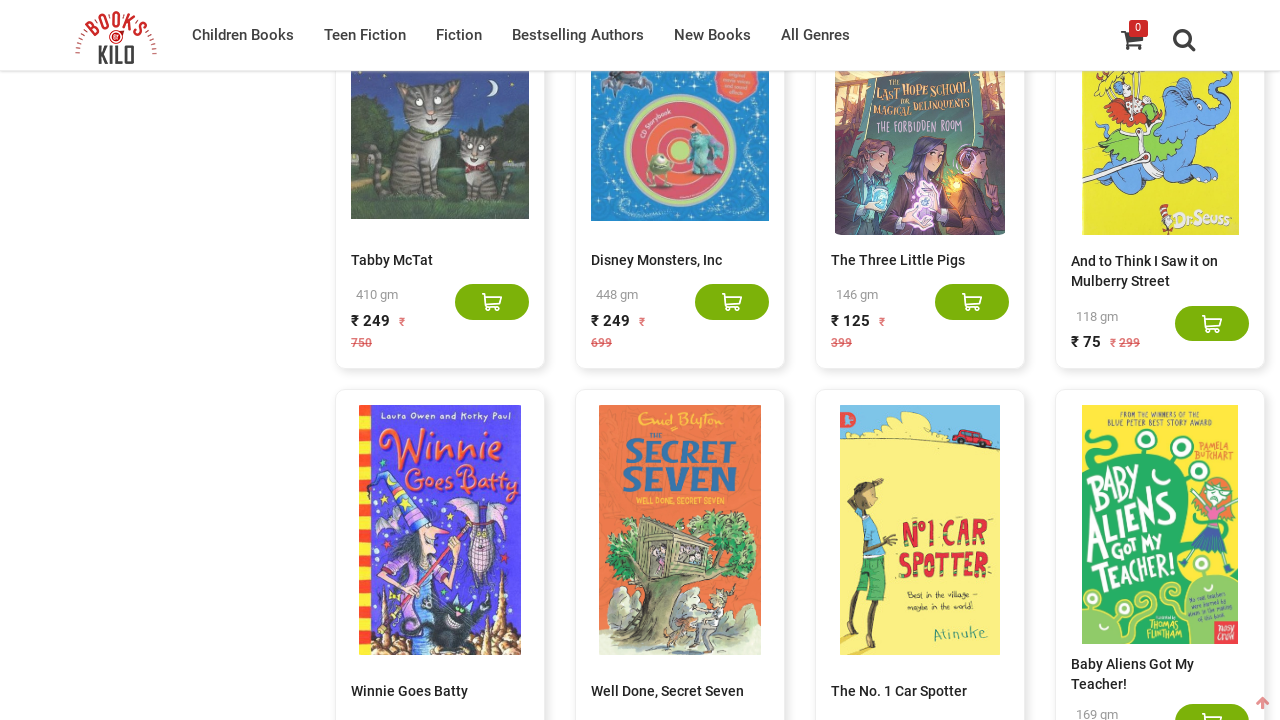

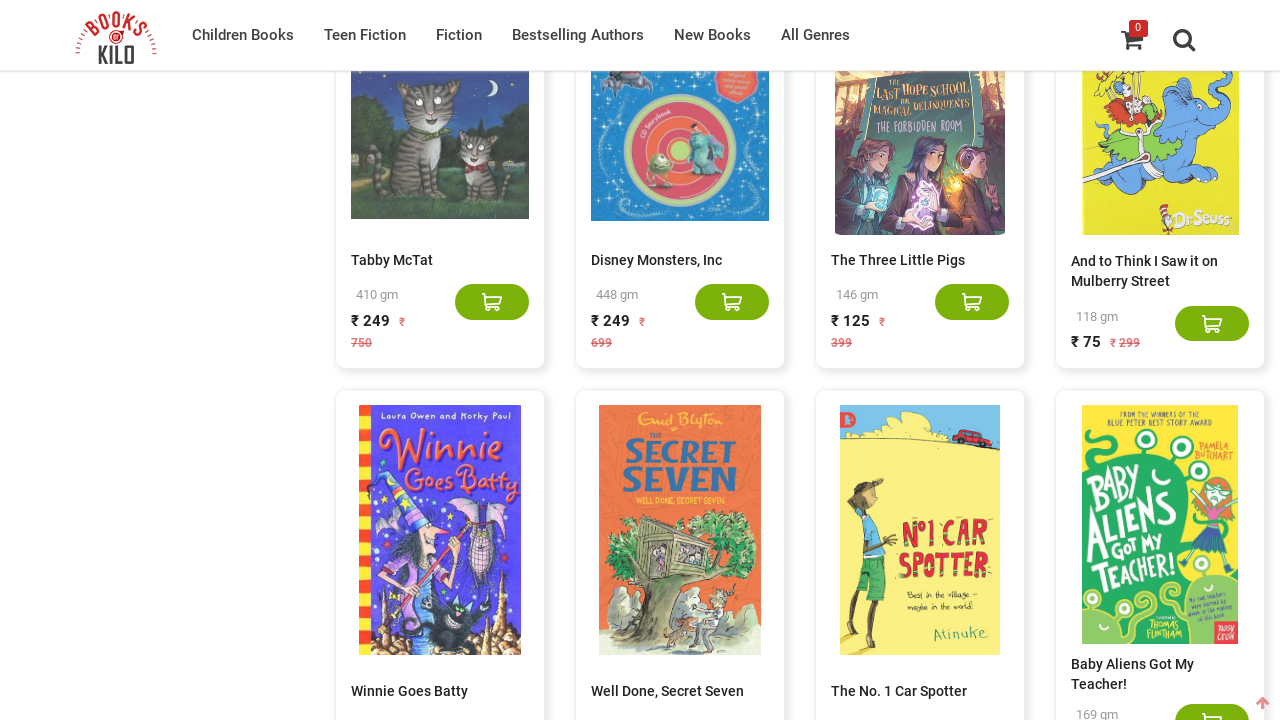